Tests the Cooperation section feedback form by submitting a form with a short name (validation test) and verifying the response.

Starting URL: https://sibur.digital/ideas

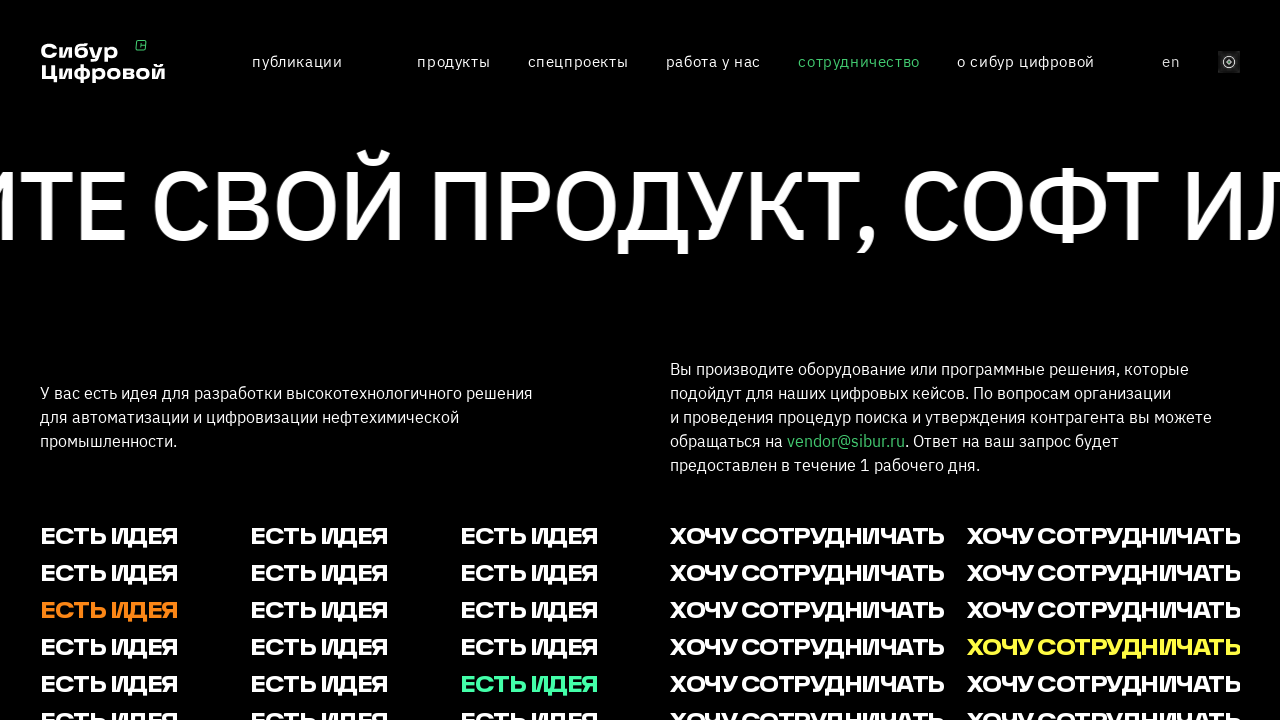

Clicked on the Cooperation section tab at (955, 375) on .page-ideas__type_coop
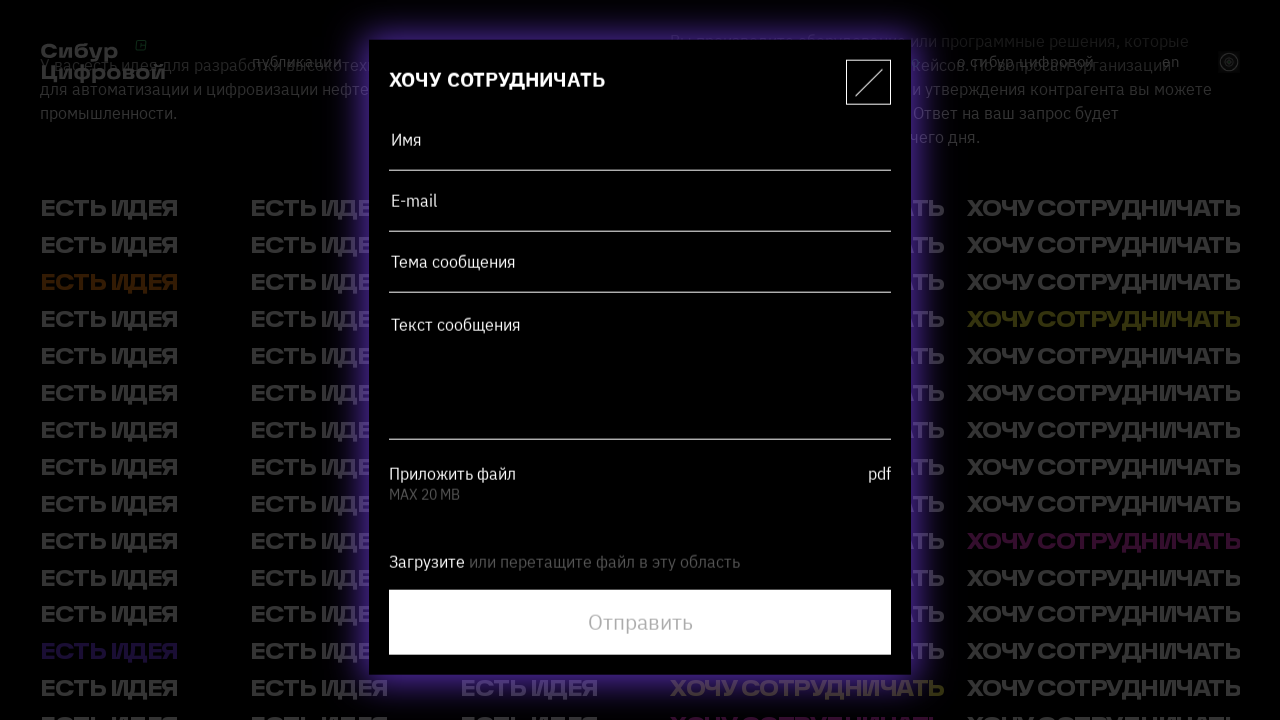

Filled name field with 'T' (short name for validation test) on [placeholder='Имя']
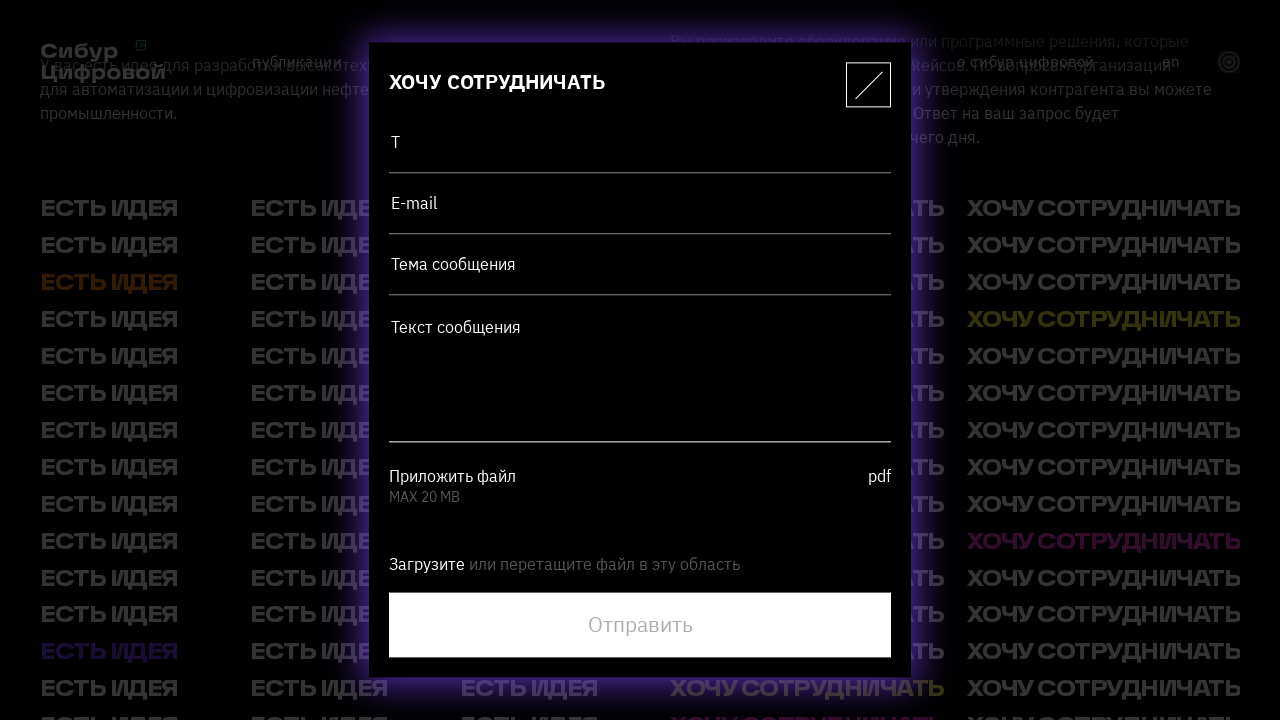

Filled email field with 'test@hotmail.com' on [placeholder='E-mail']
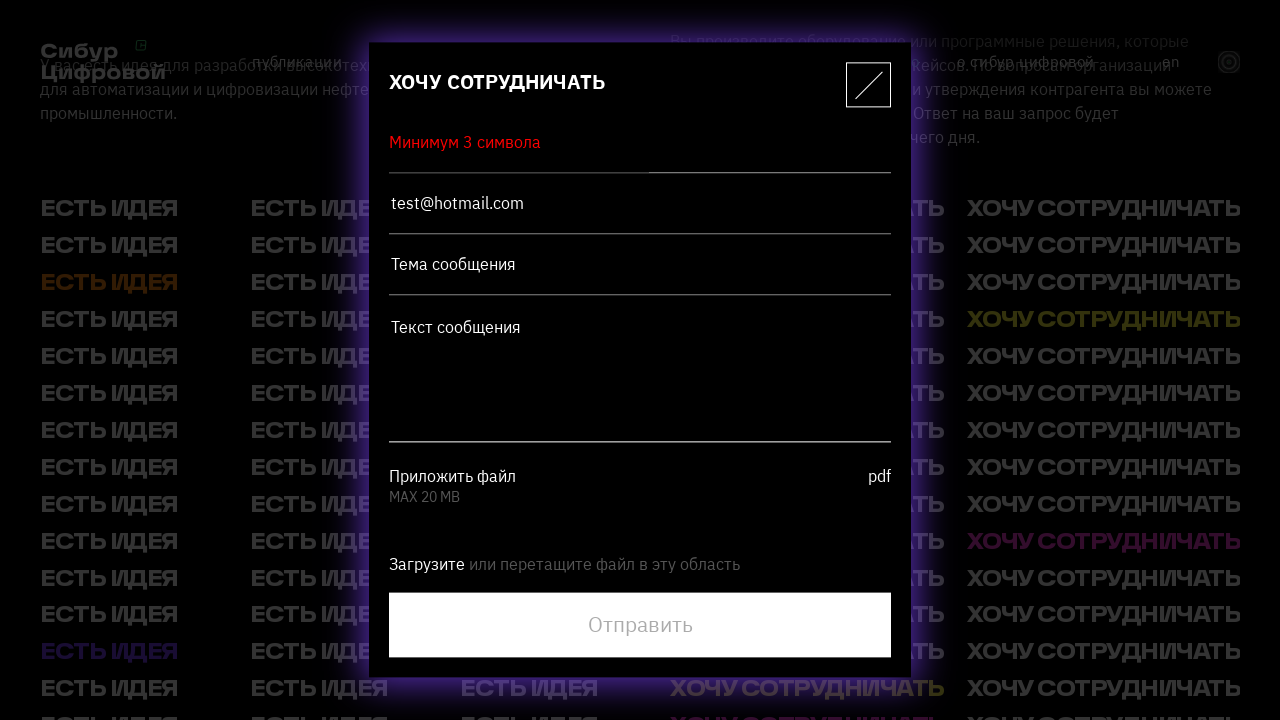

Filled message subject field with 'Attention' on [placeholder='Тема сообщения']
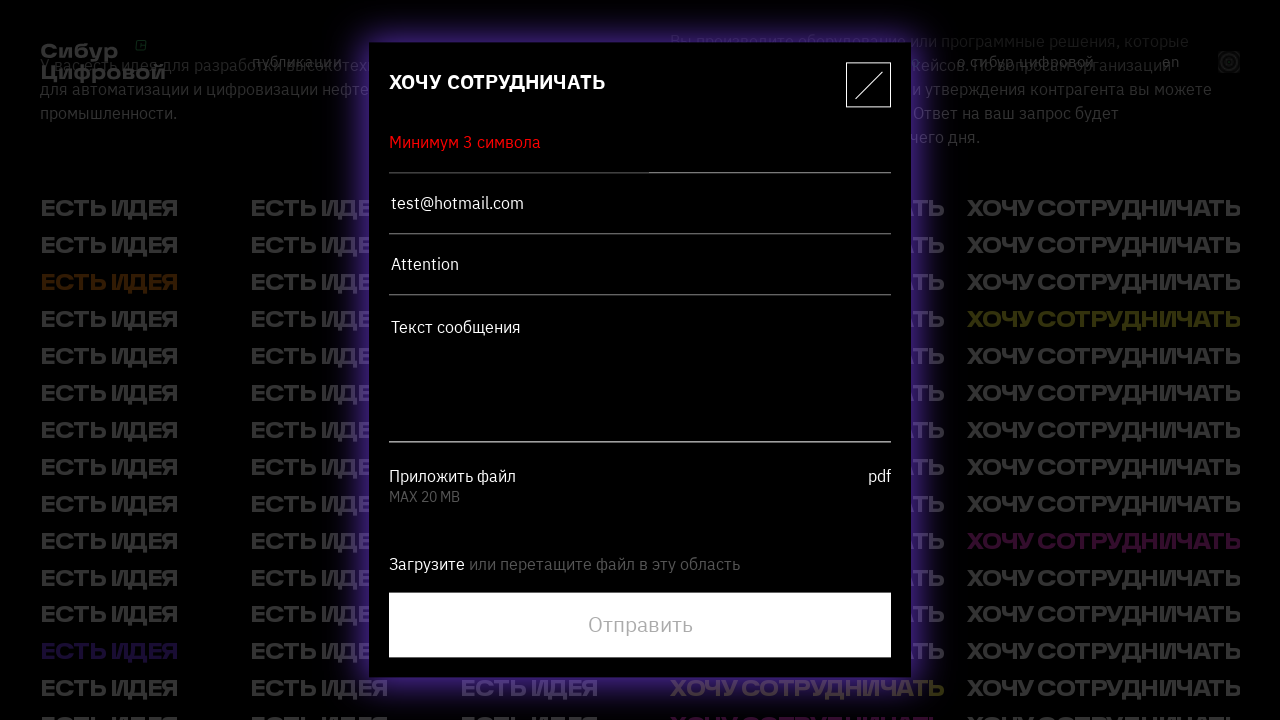

Filled message text field with 'I can make the digital world better' on [placeholder='Текст сообщения']
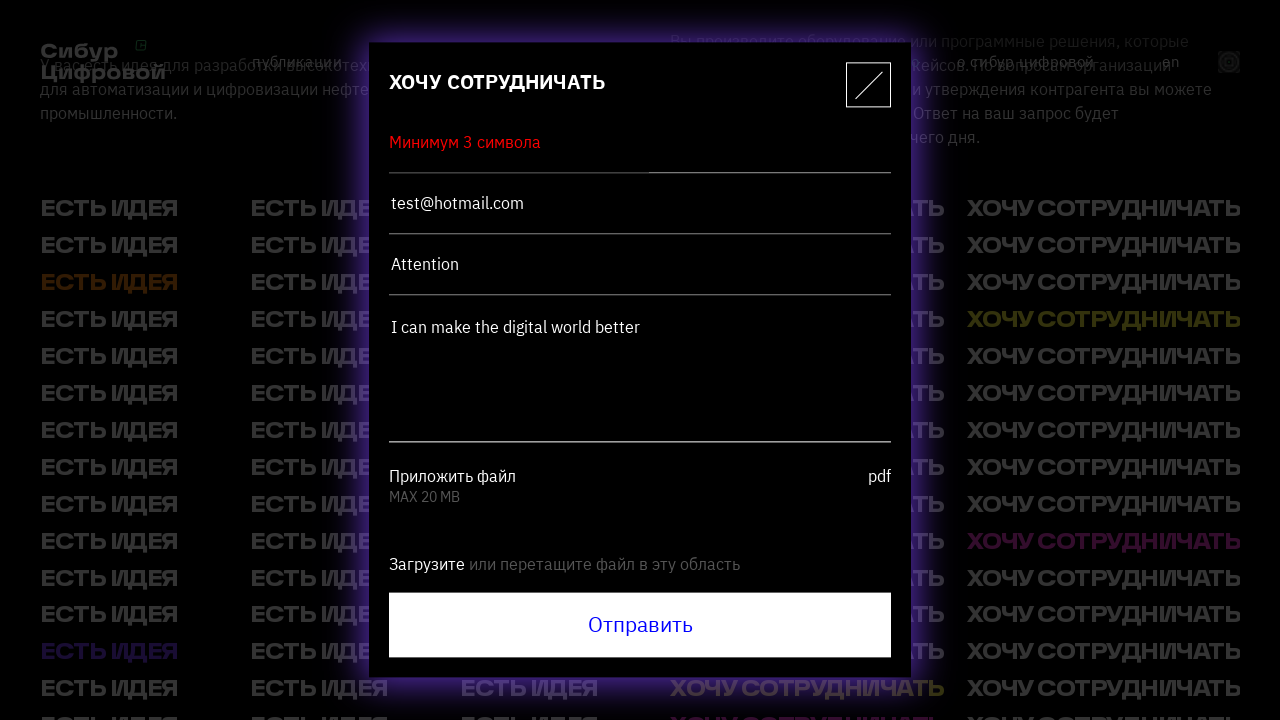

Submitted the form by pressing Enter on submit button on [type='submit']
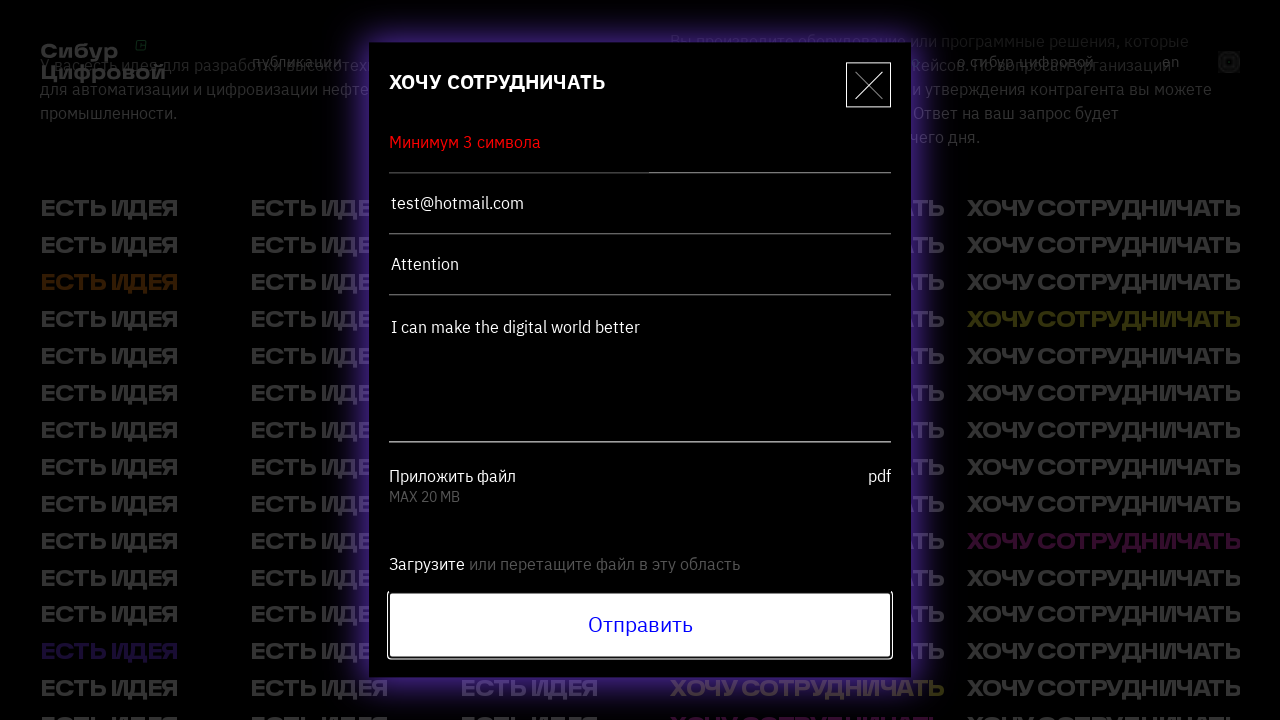

Form container loaded after submission, waiting for response validation
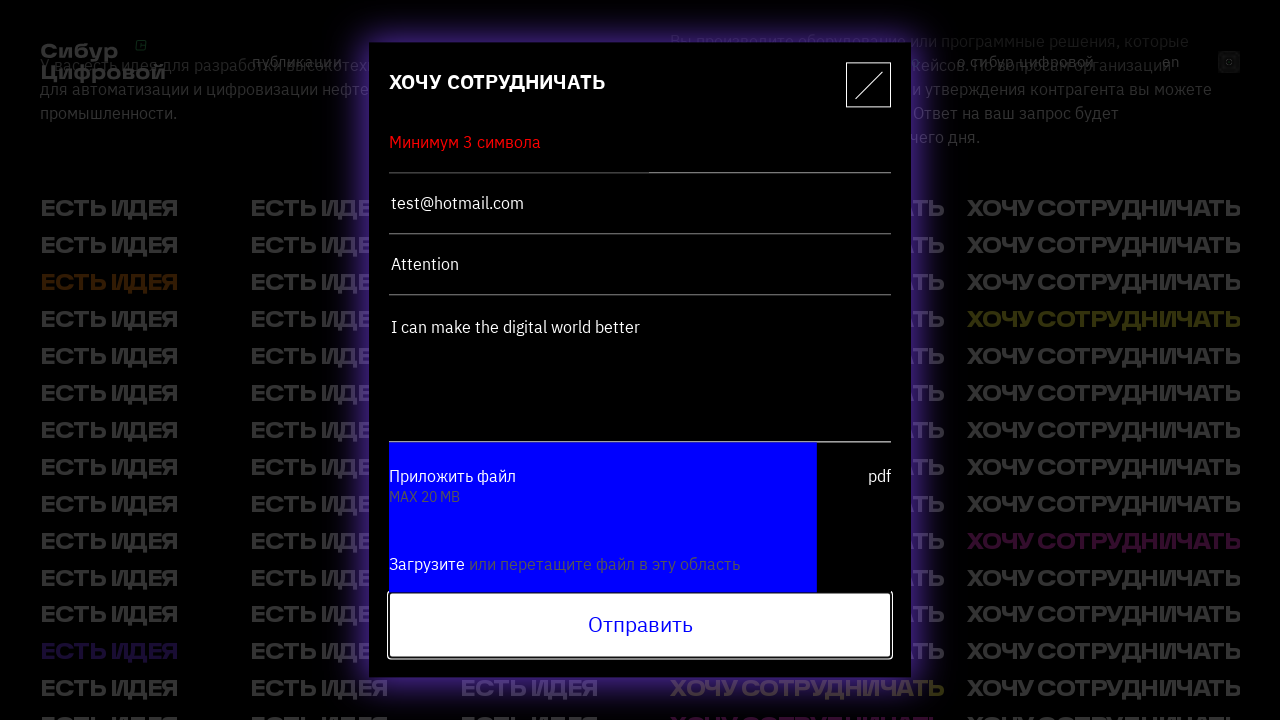

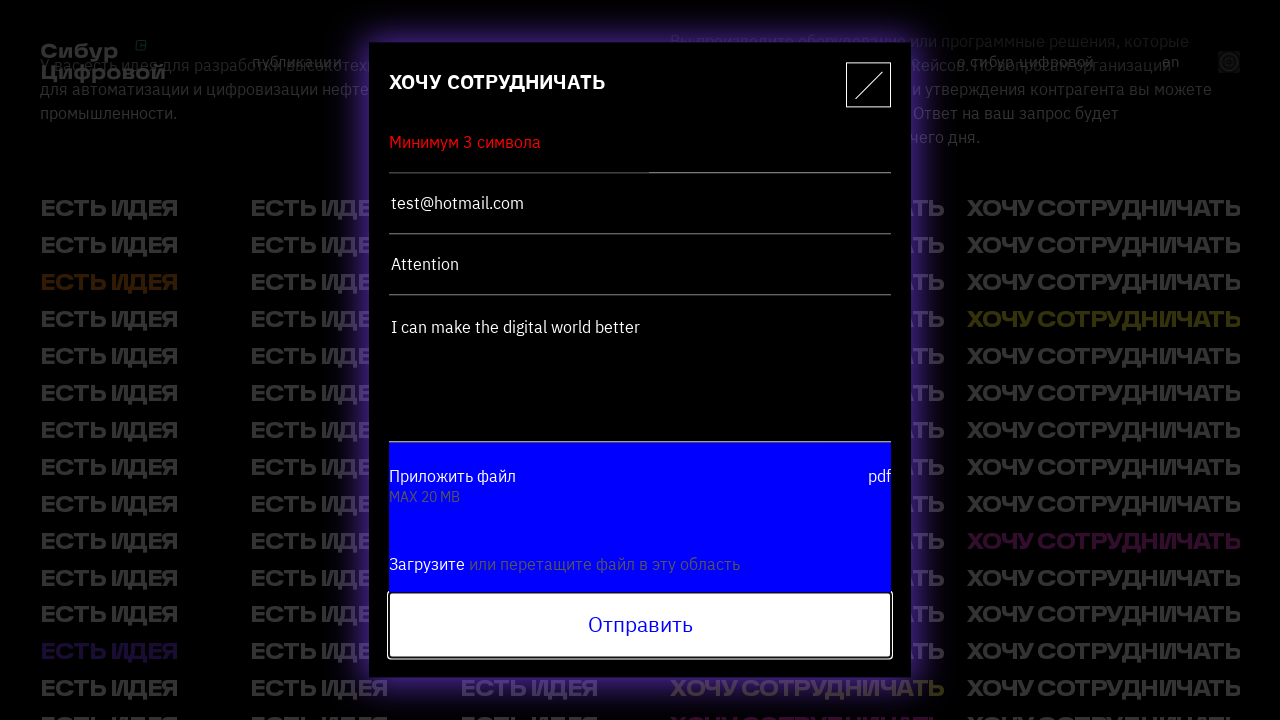